Navigates to the OTUS educational platform homepage and verifies the page loads by checking the title

Starting URL: https://otus.ru

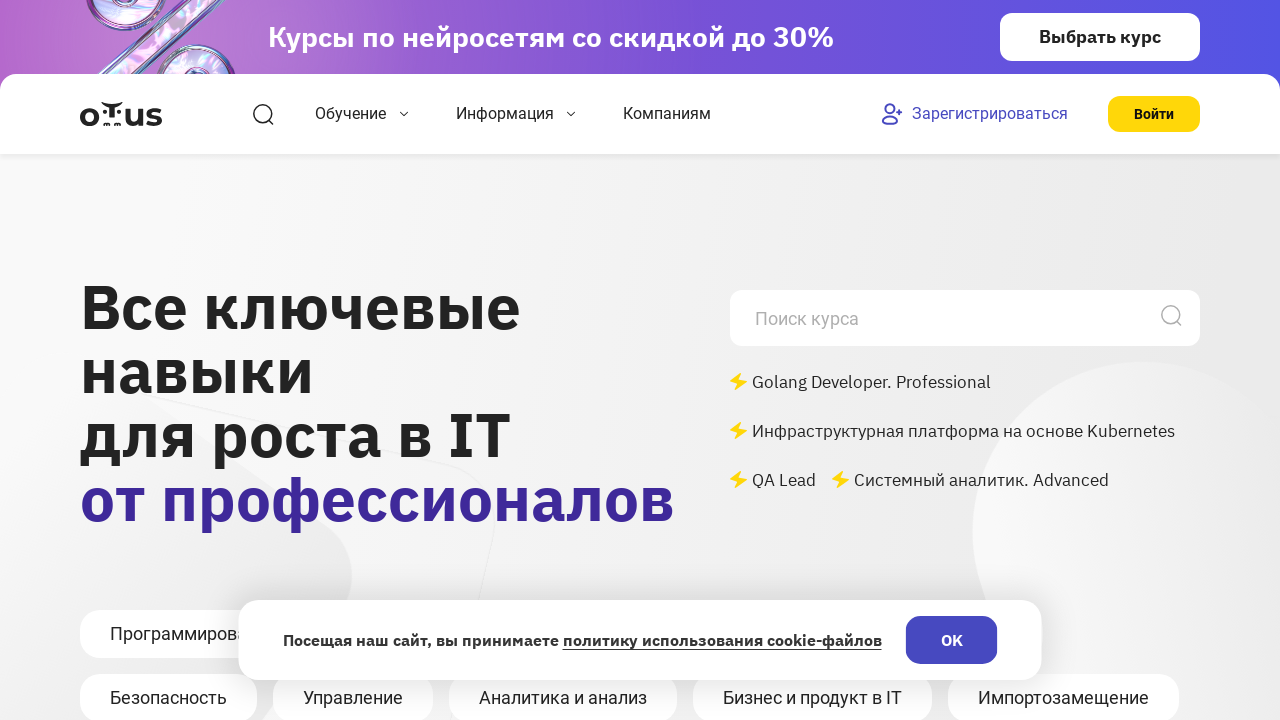

Waited for page to reach domcontentloaded state
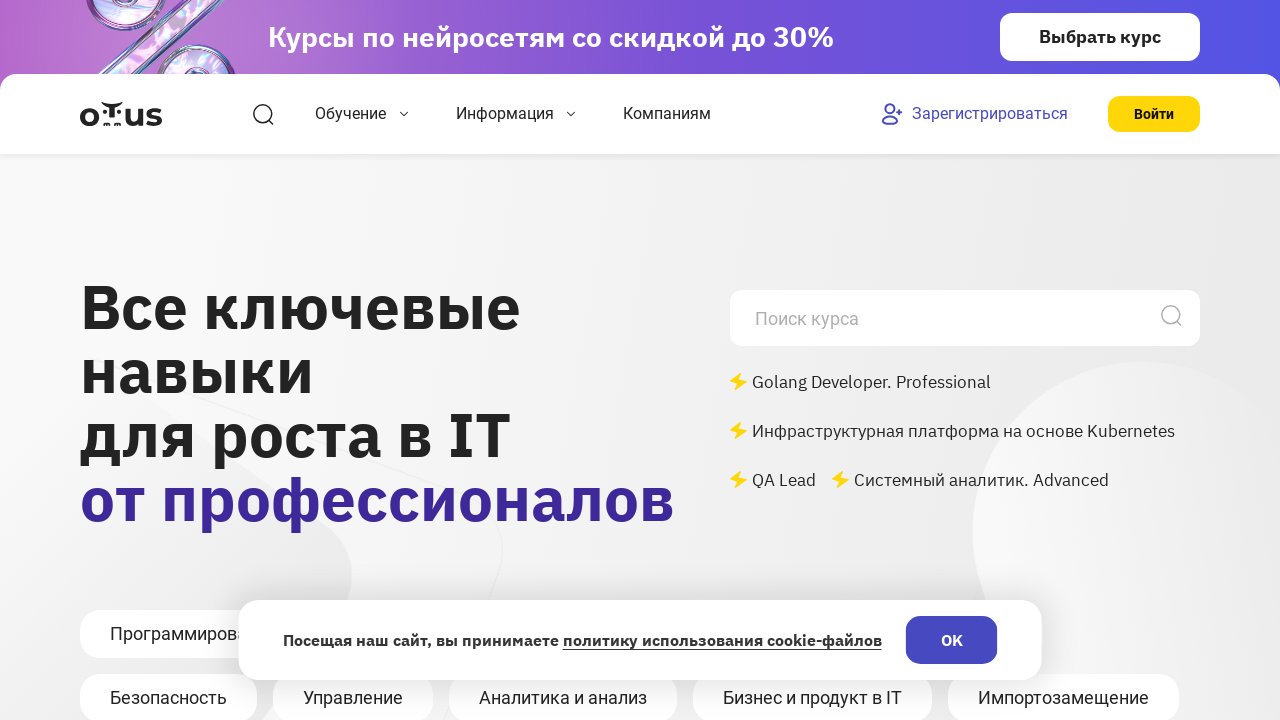

Retrieved page title: OTUS - Онлайн-образование
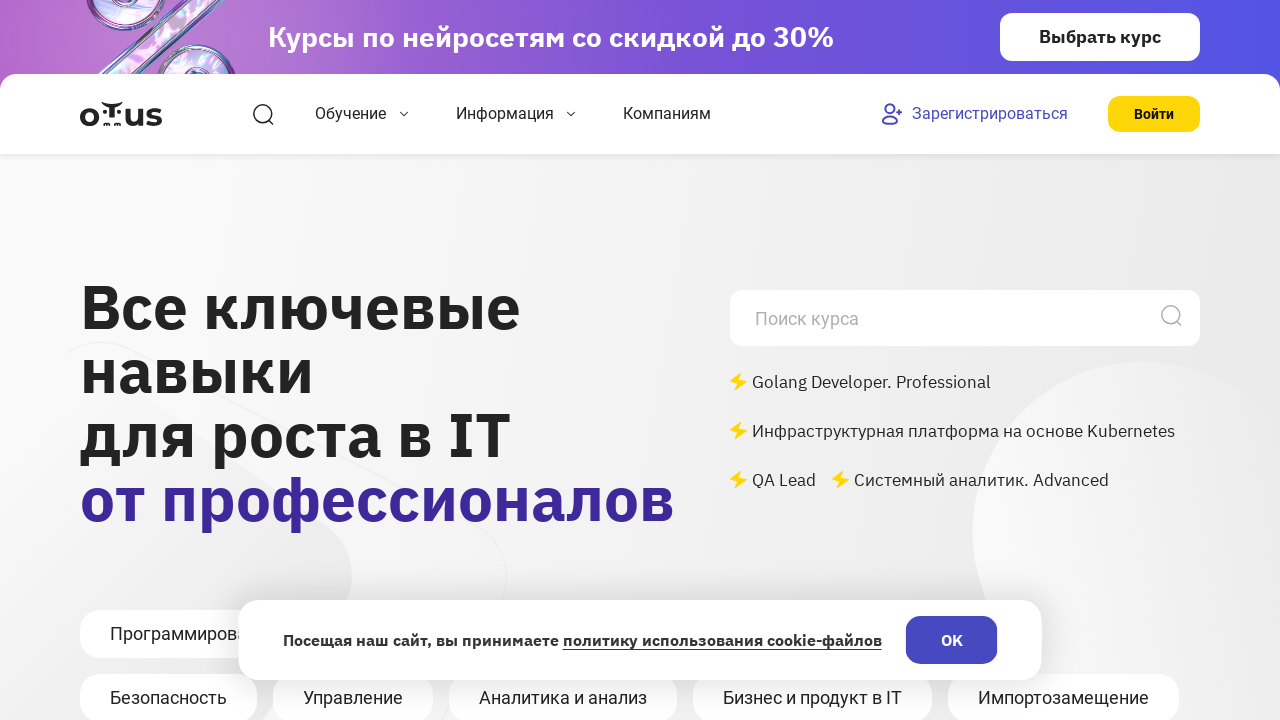

Printed page title to console
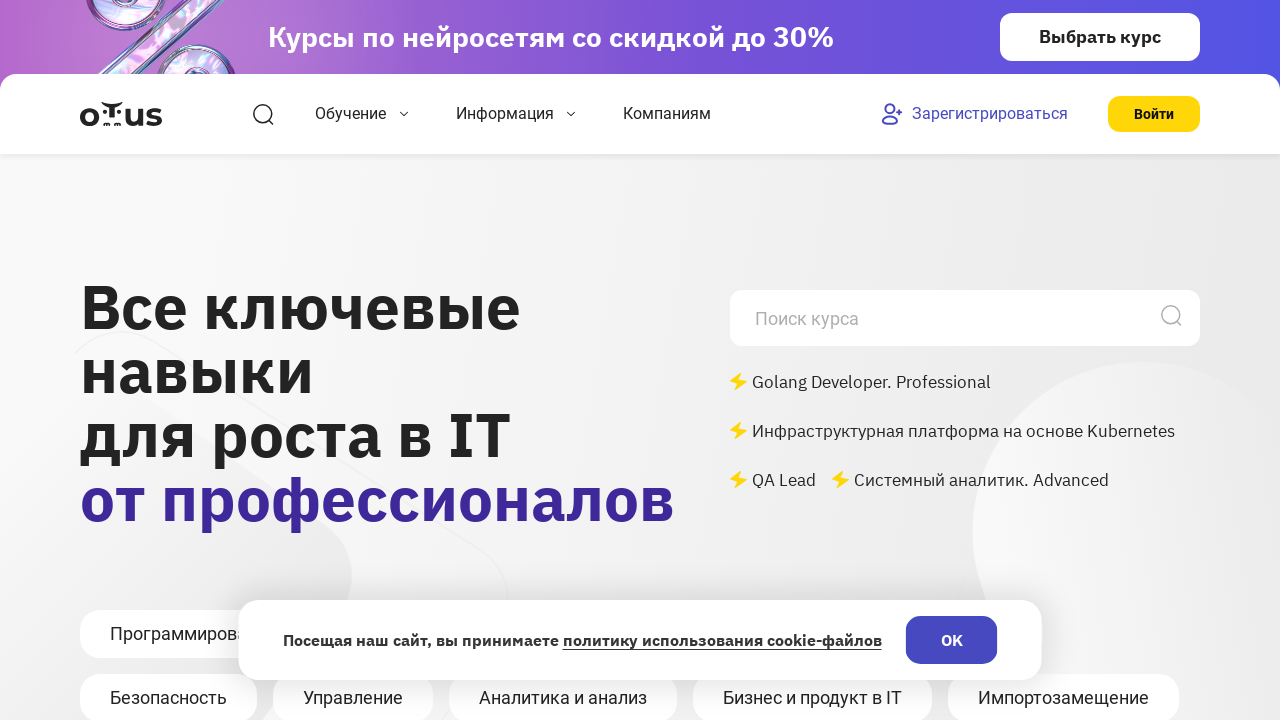

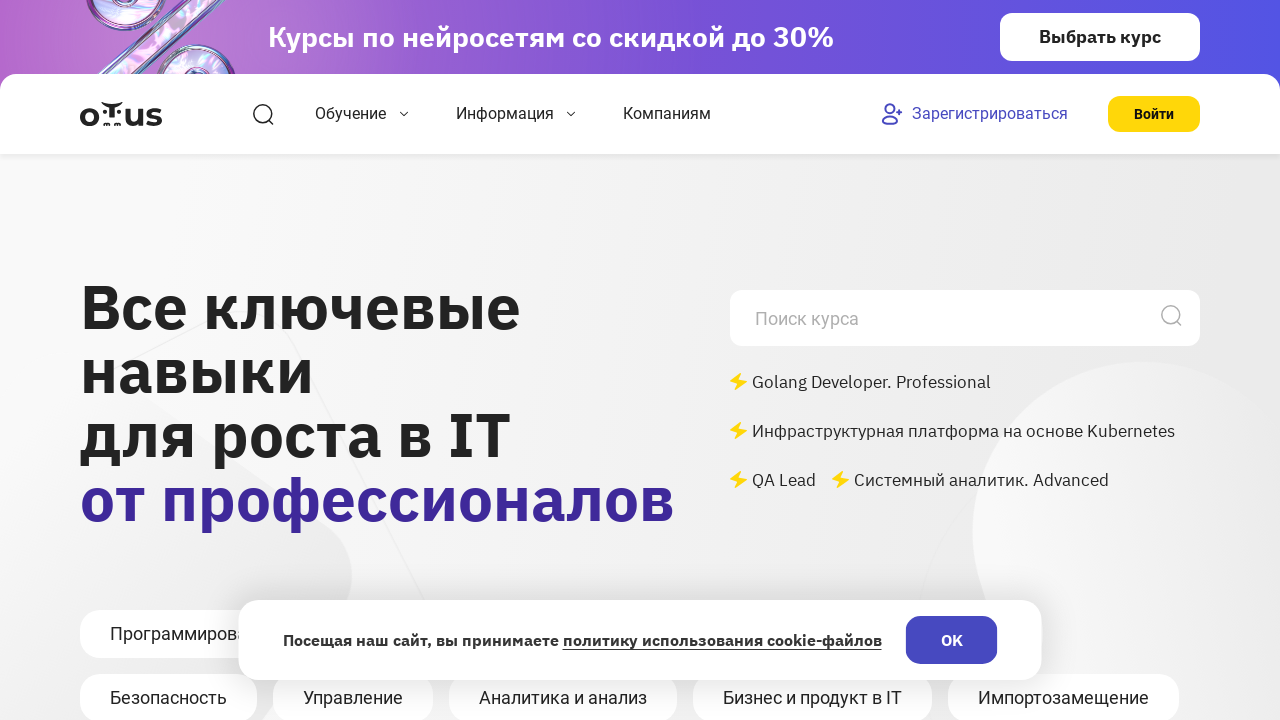